Tests the Double Click Me button by navigating from elements page, double-clicking the button, and verifying the double click message appears.

Starting URL: https://demoqa.com/elements

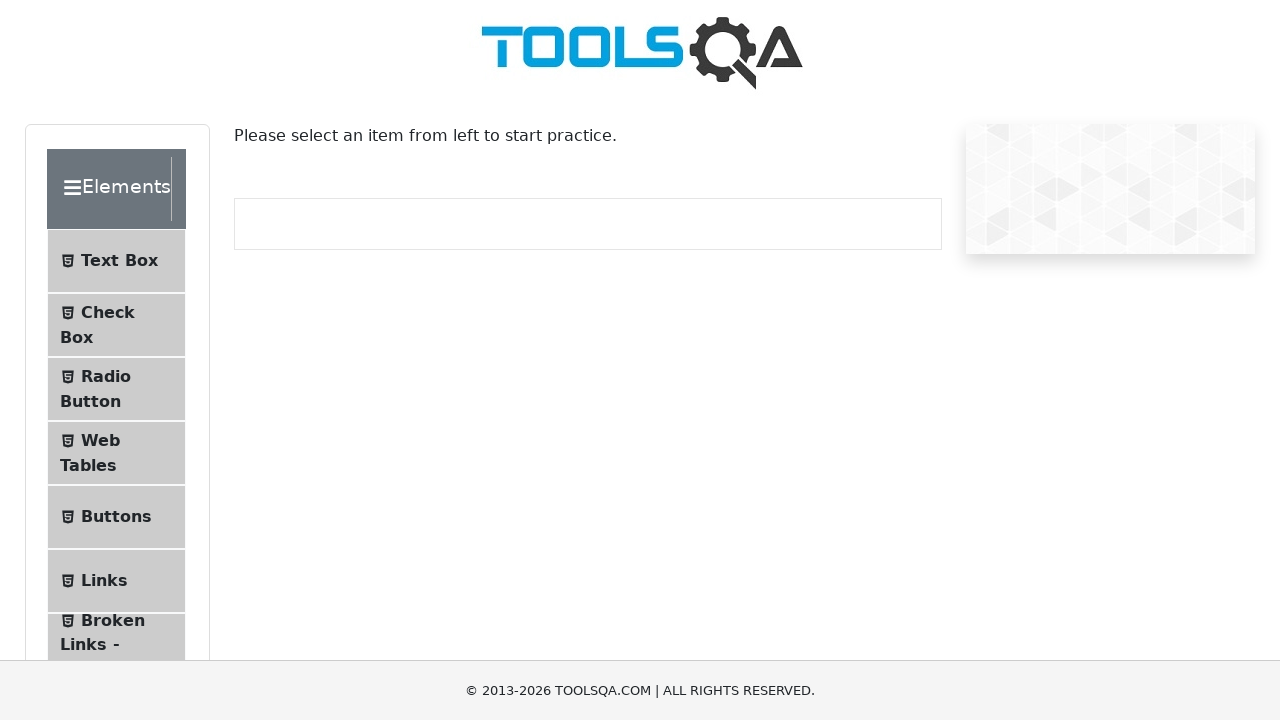

Clicked the Buttons menu item at (116, 517) on li:has-text('Buttons')
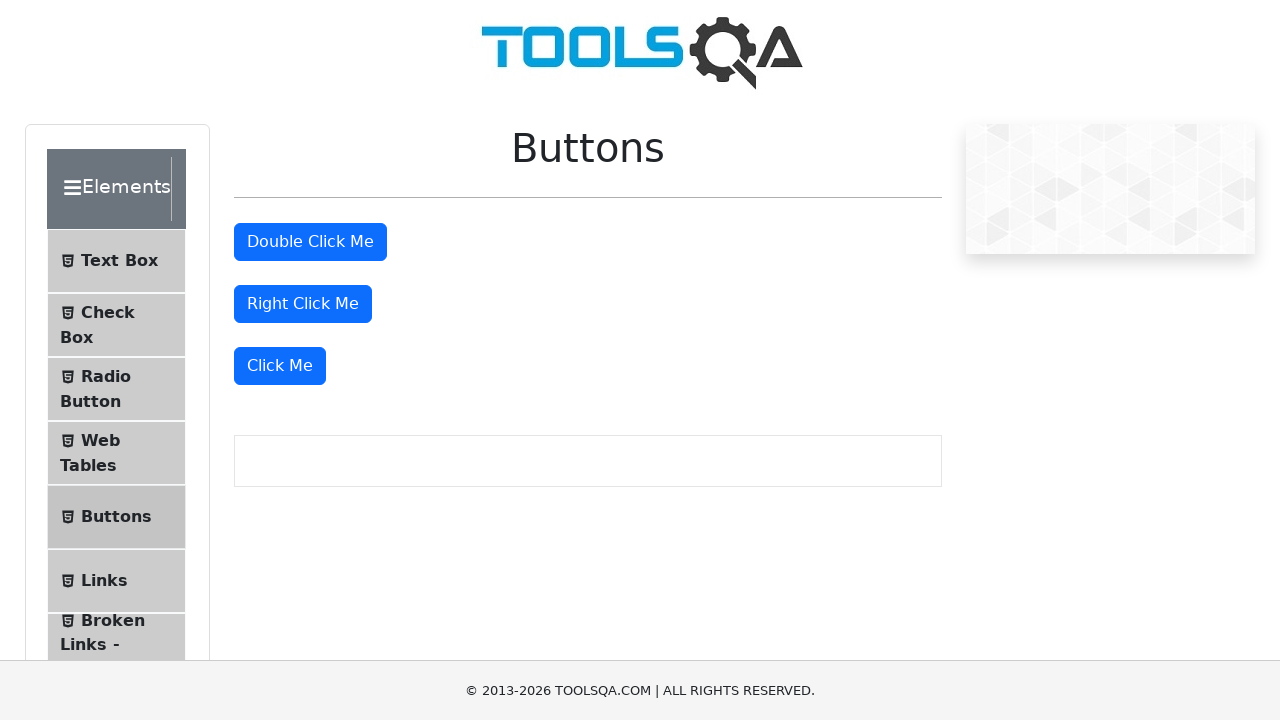

Buttons page loaded successfully
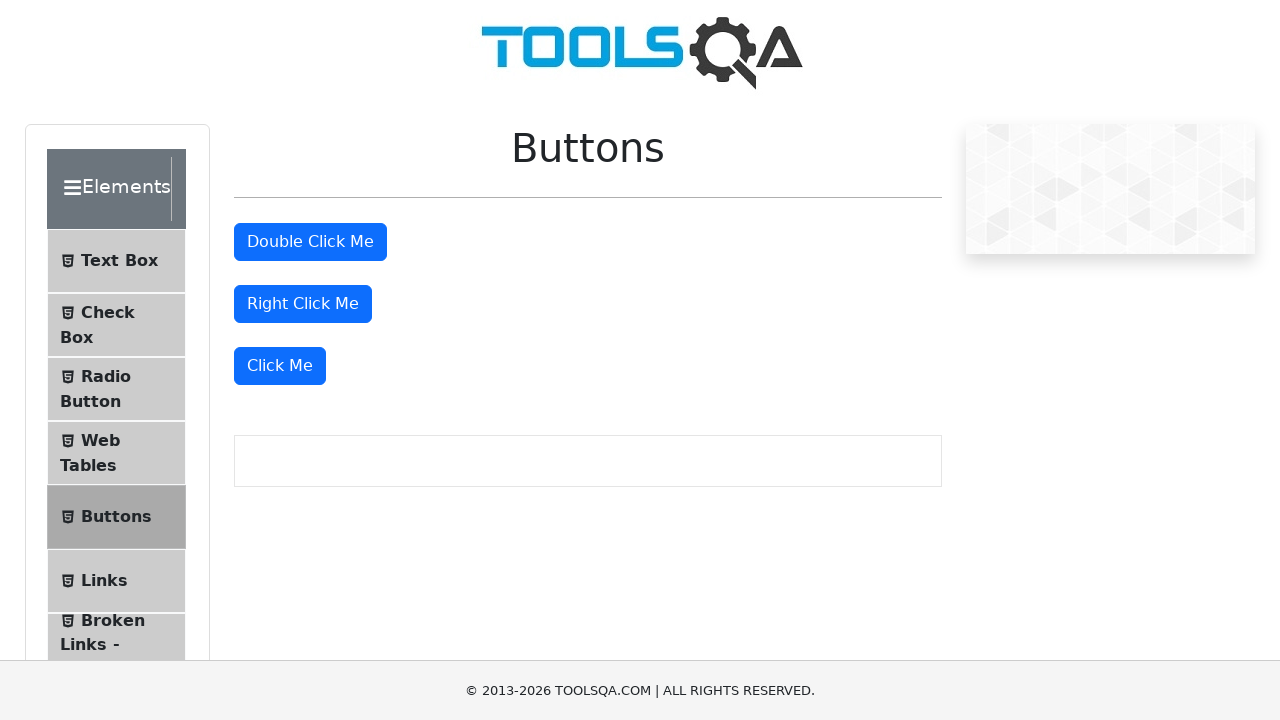

Double-clicked the 'Double Click Me' button at (310, 242) on internal:role=button[name="Double Click Me"i]
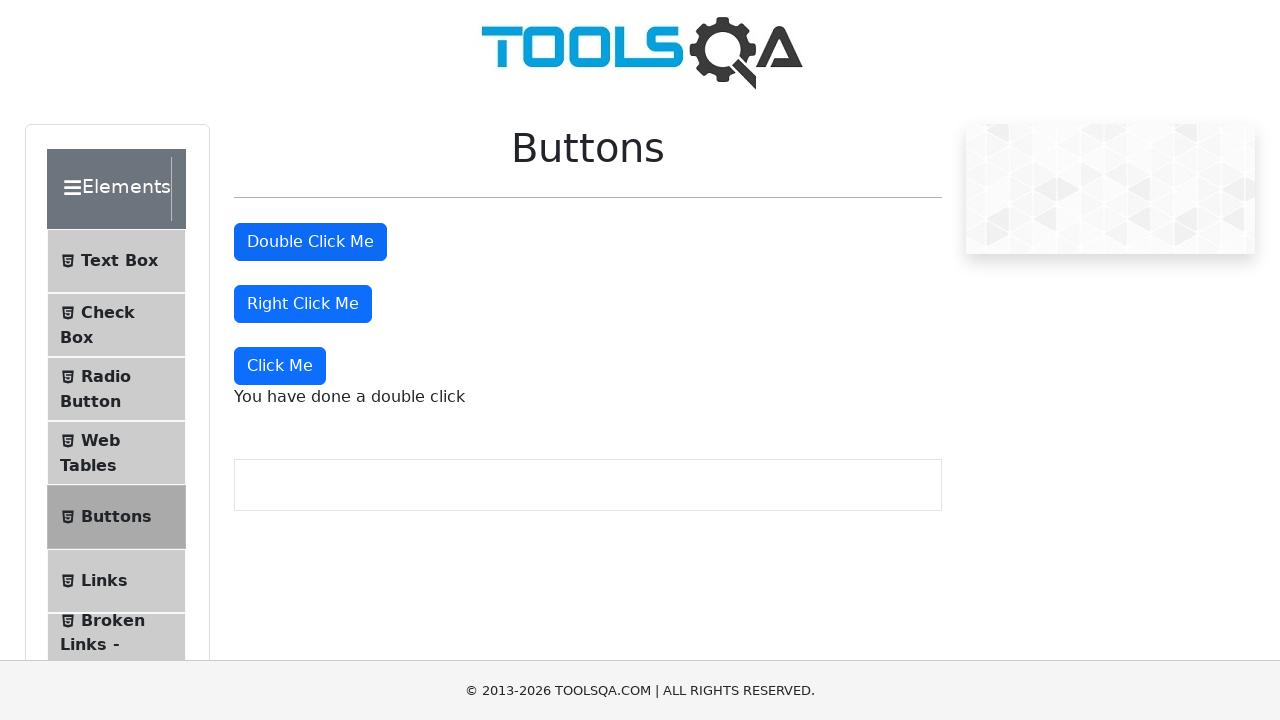

Double click message appeared on page
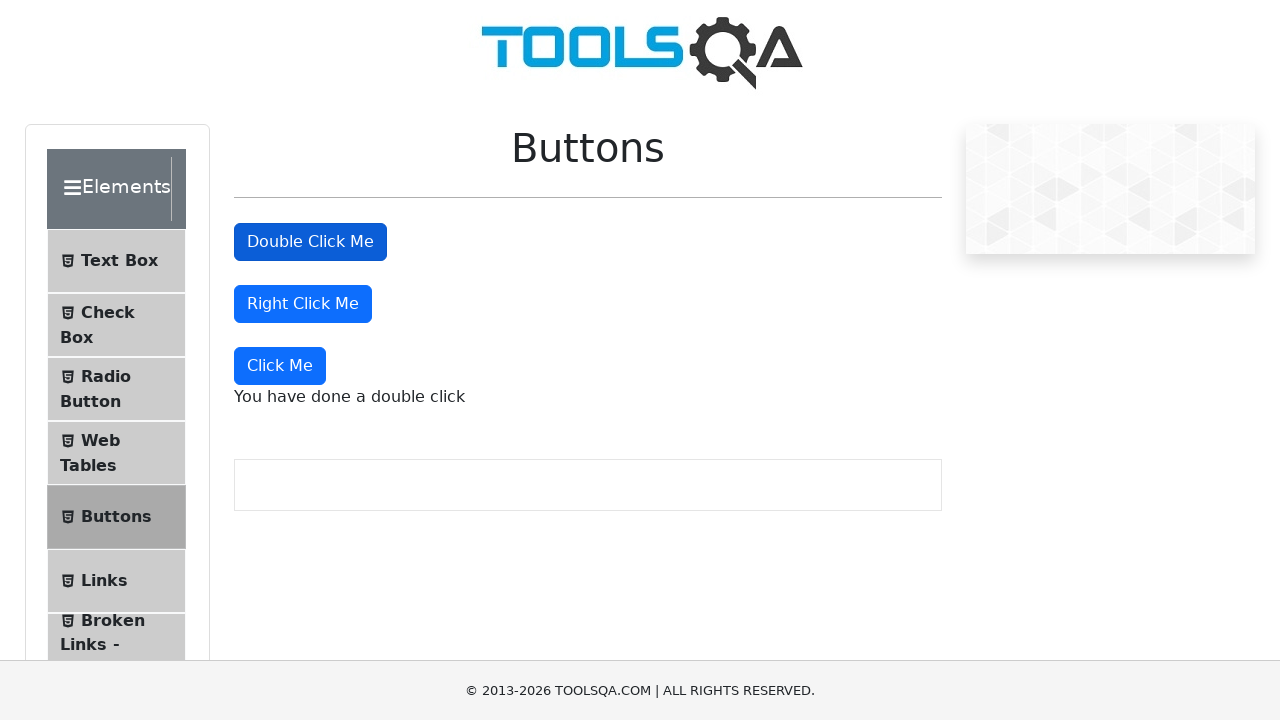

Verified 'You have done a double click' message is visible
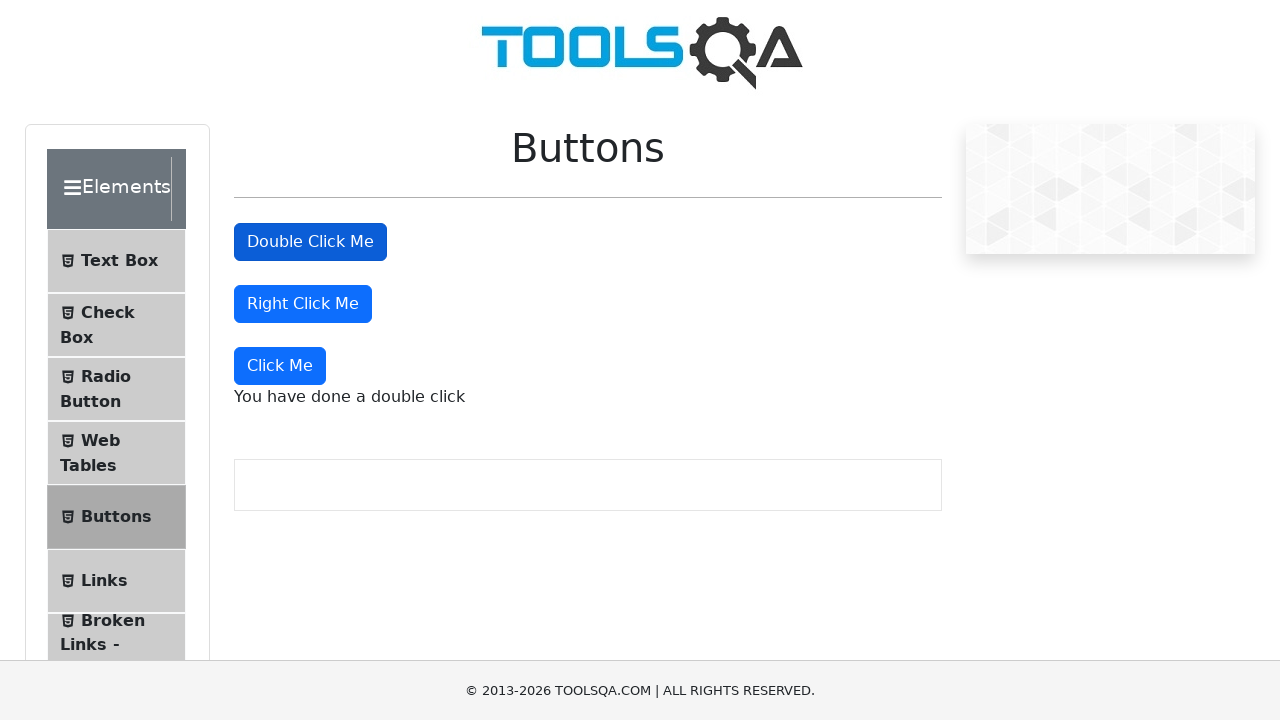

Verified 'You have done a dynamic click' message is hidden
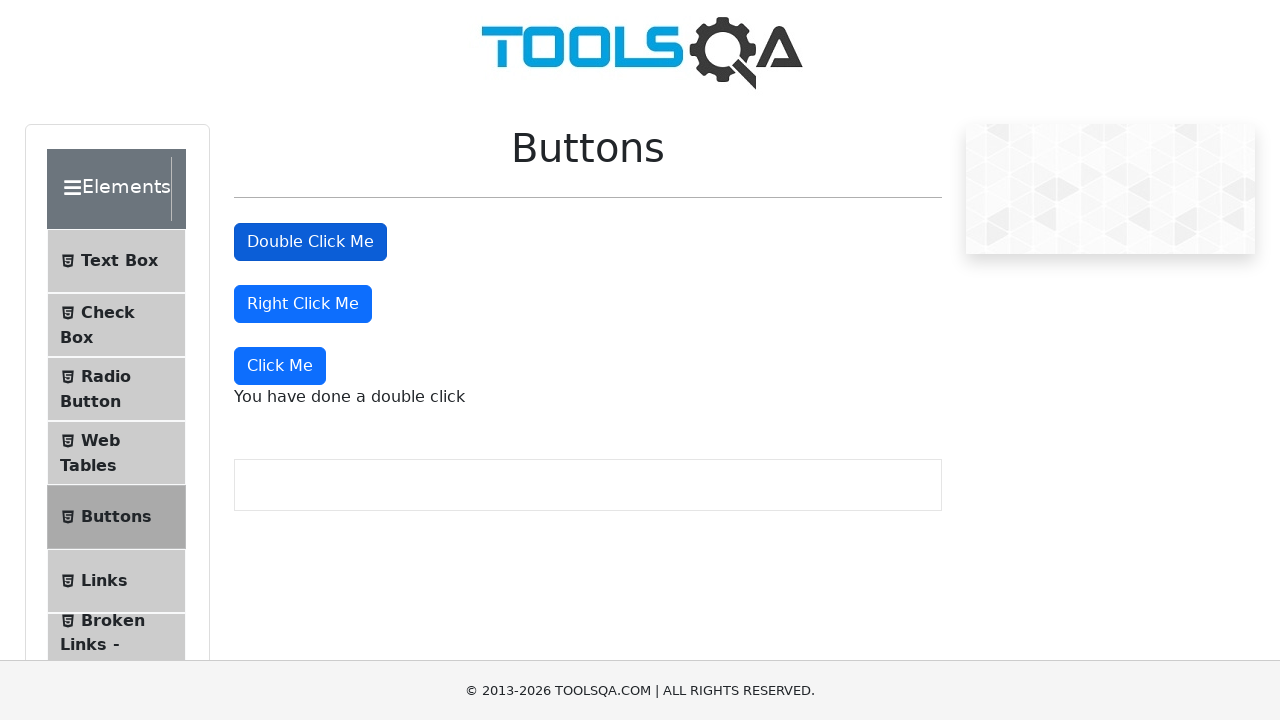

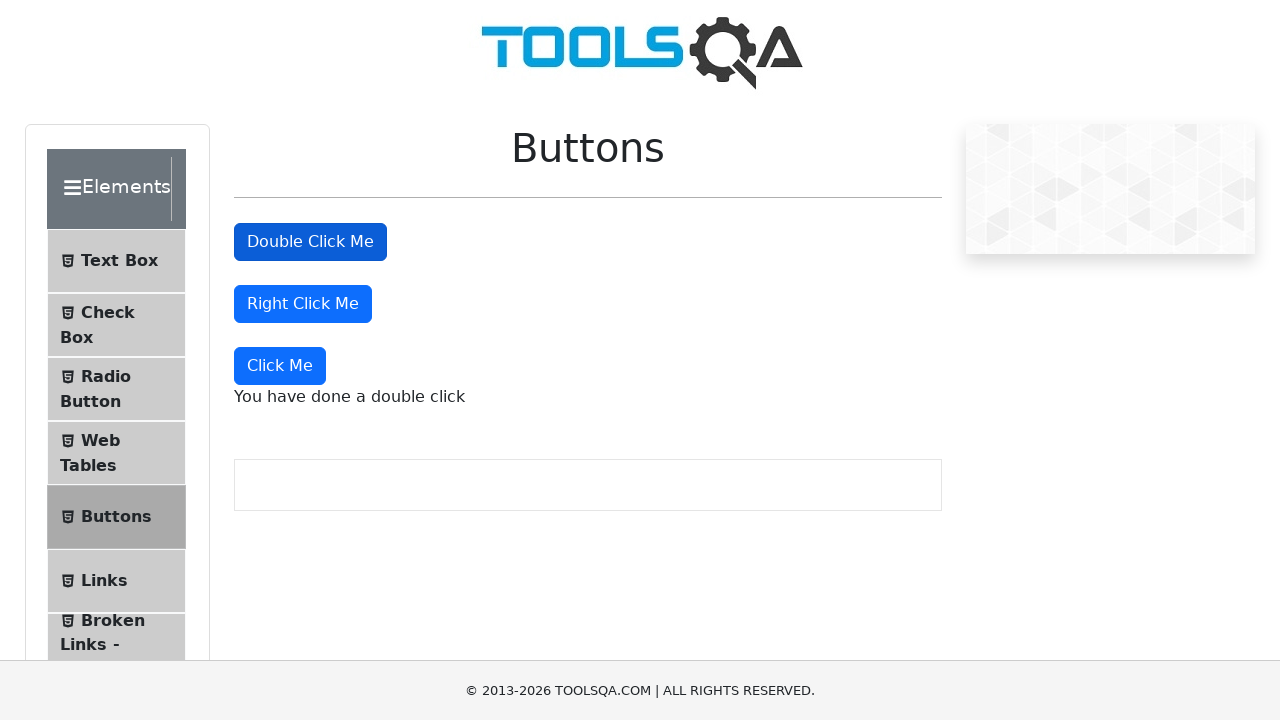